Tests flight search functionality on BlazeDemo by selecting departure city (Boston), destination city (London), and submitting the search form to find flights.

Starting URL: https://blazedemo.com

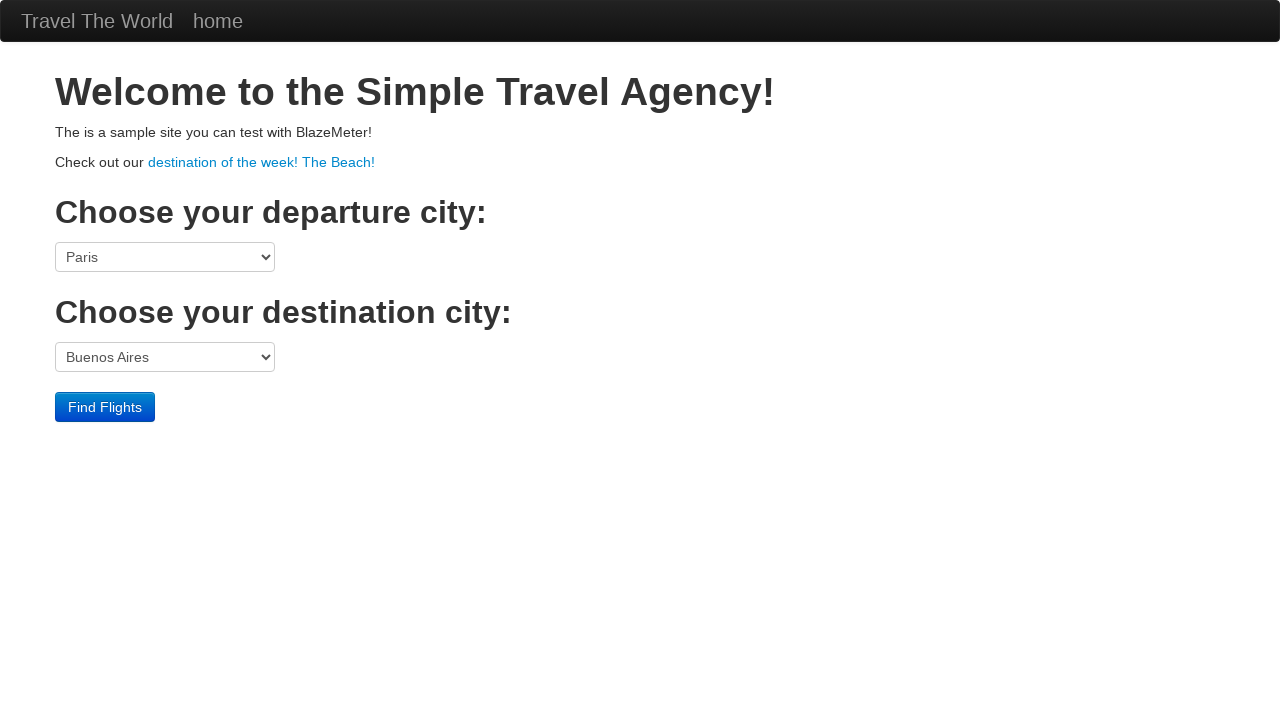

Selected Boston as departure city on select[name='fromPort']
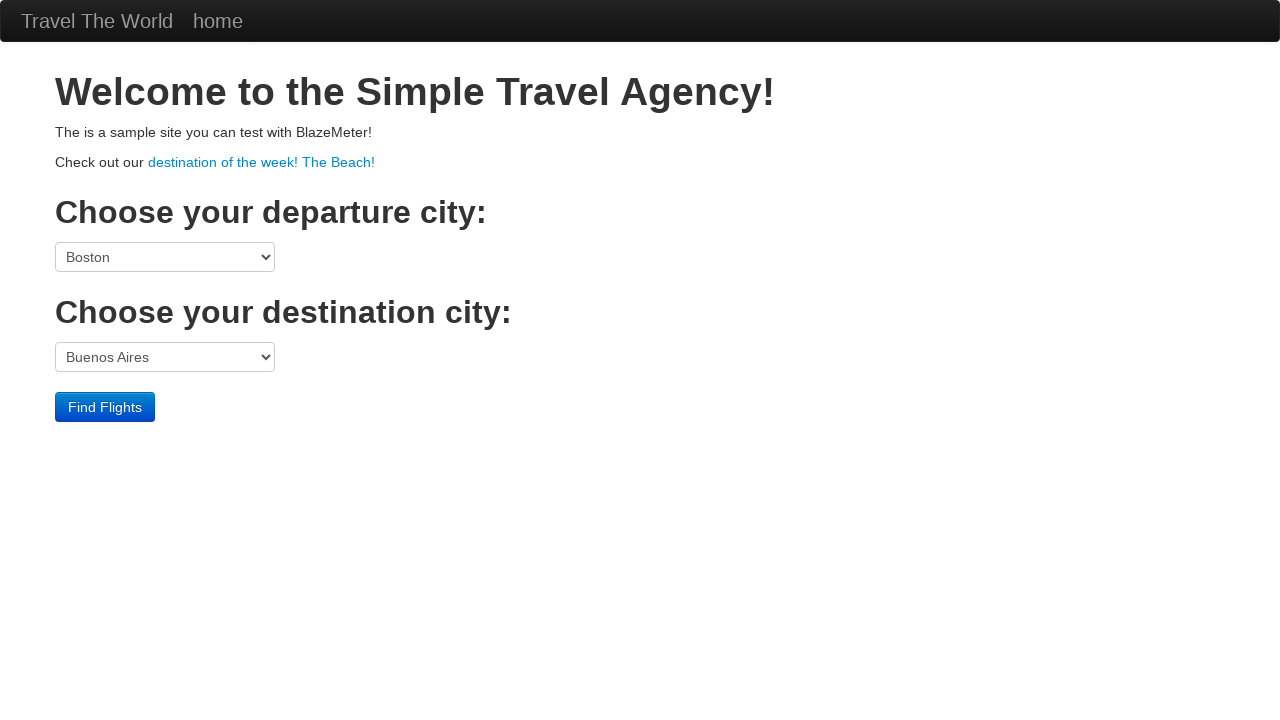

Selected London as destination city on select[name='toPort']
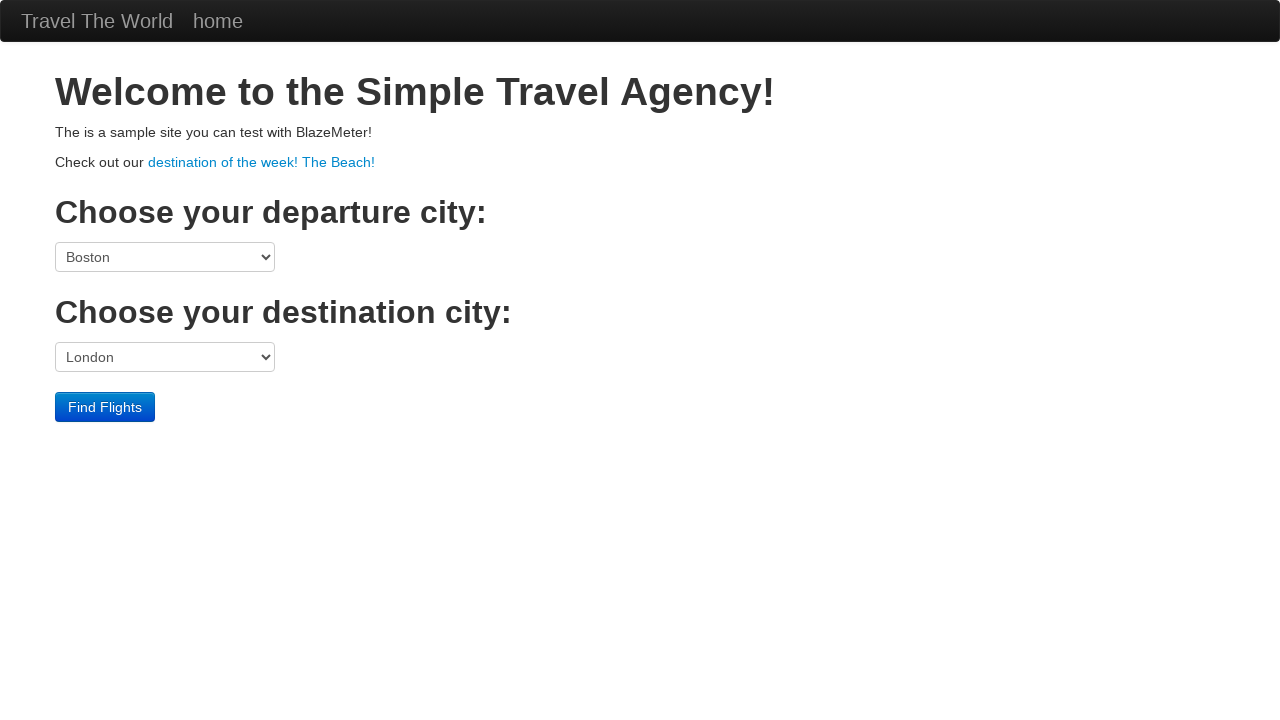

Clicked Find Flights button to submit search form at (105, 407) on input[type='submit']
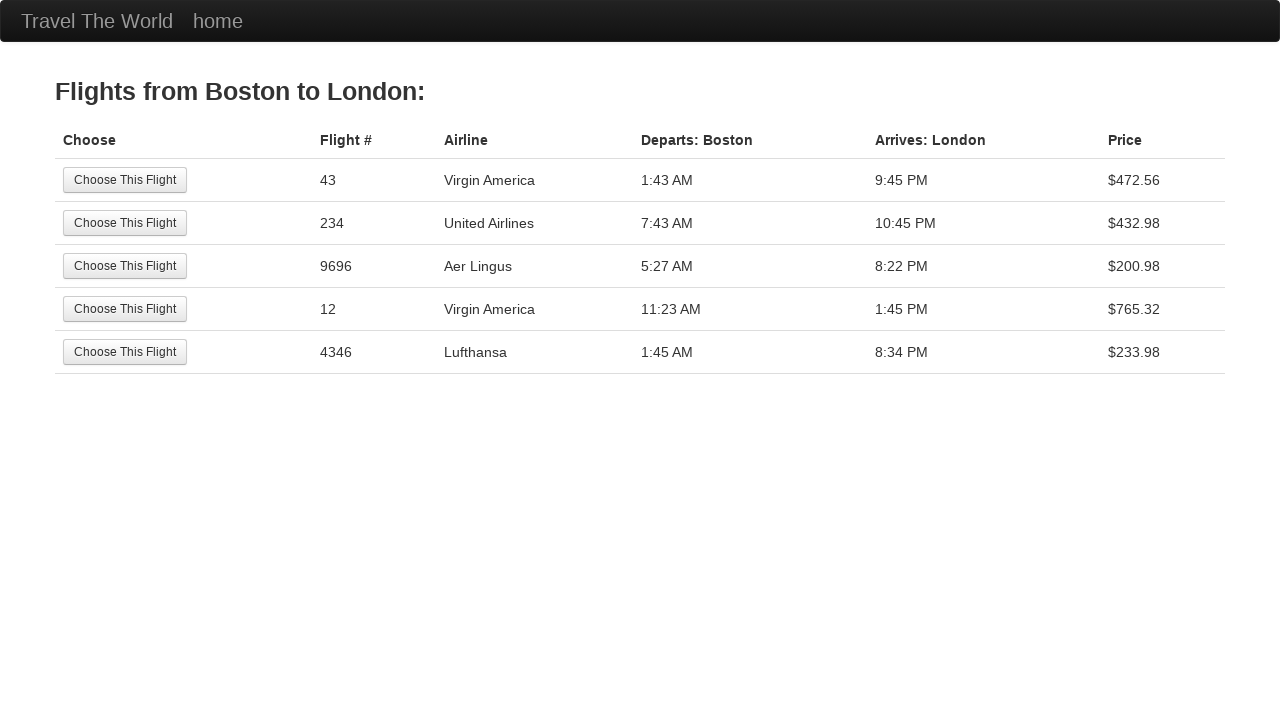

Flight search results page loaded successfully
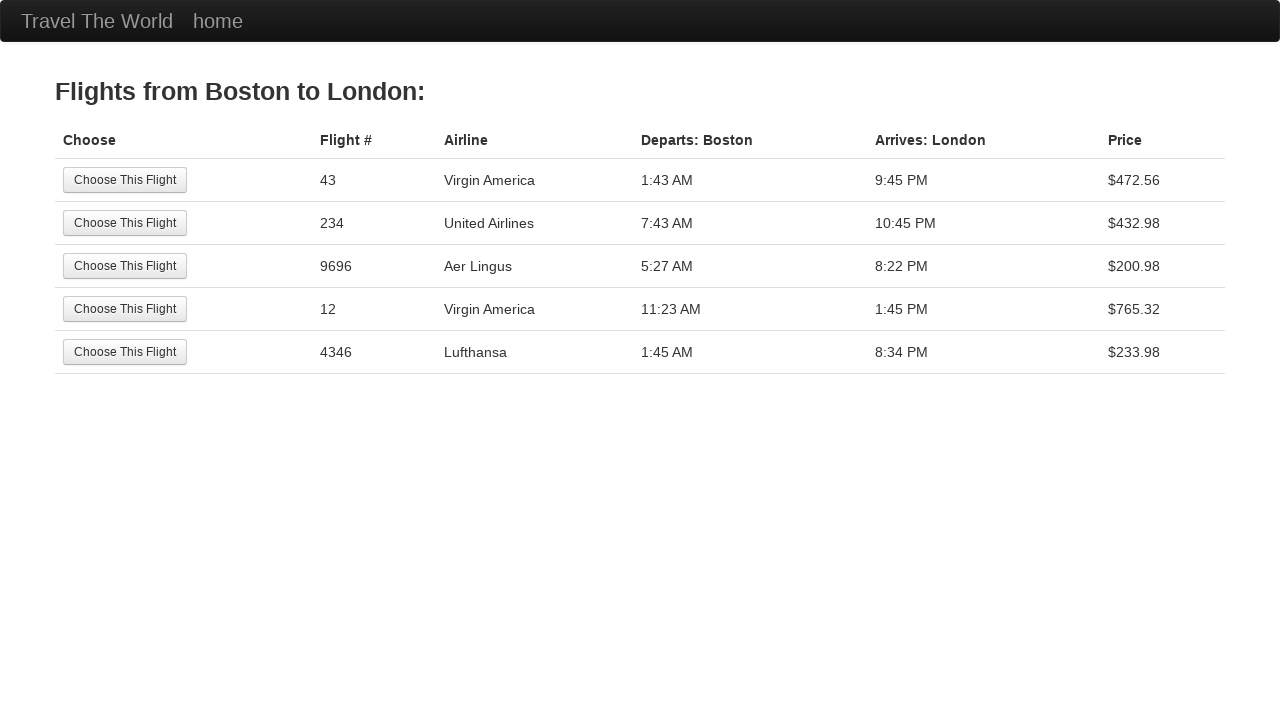

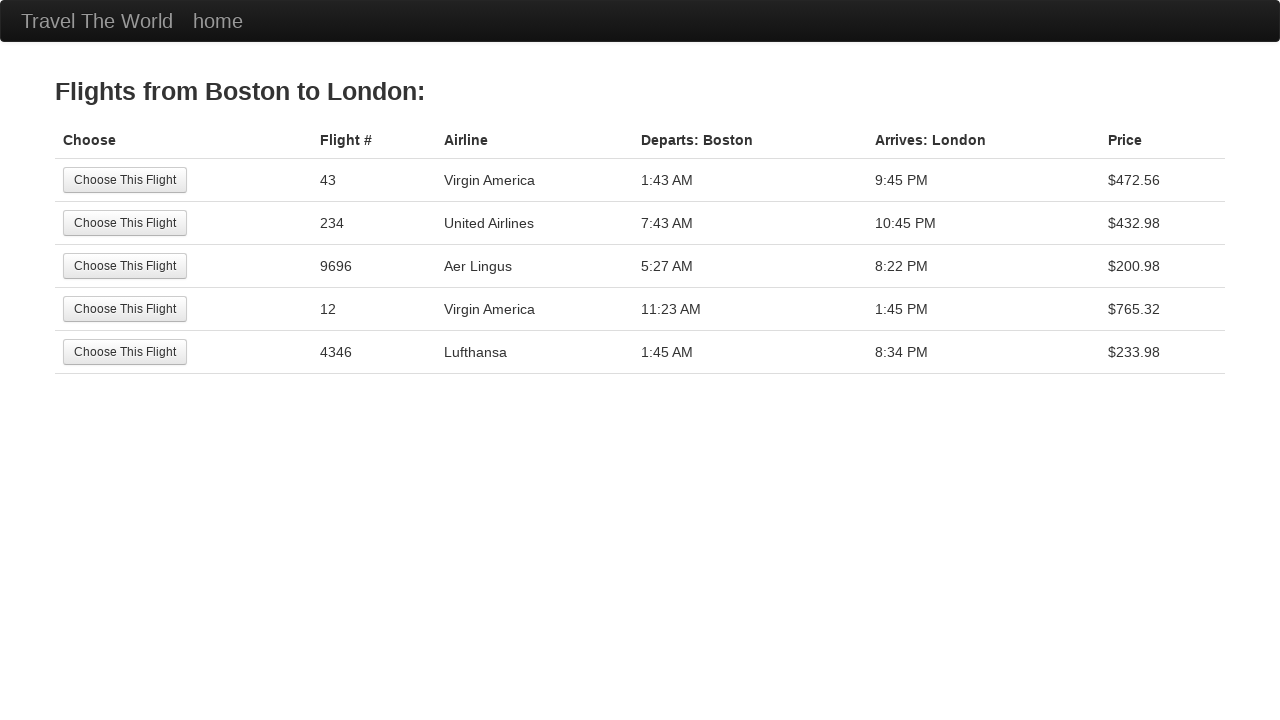